Tests state dropdown functionality by selecting states using different methods (visible text, value, index) and verifies the final selection is California

Starting URL: http://practice.cydeo.com/dropdown

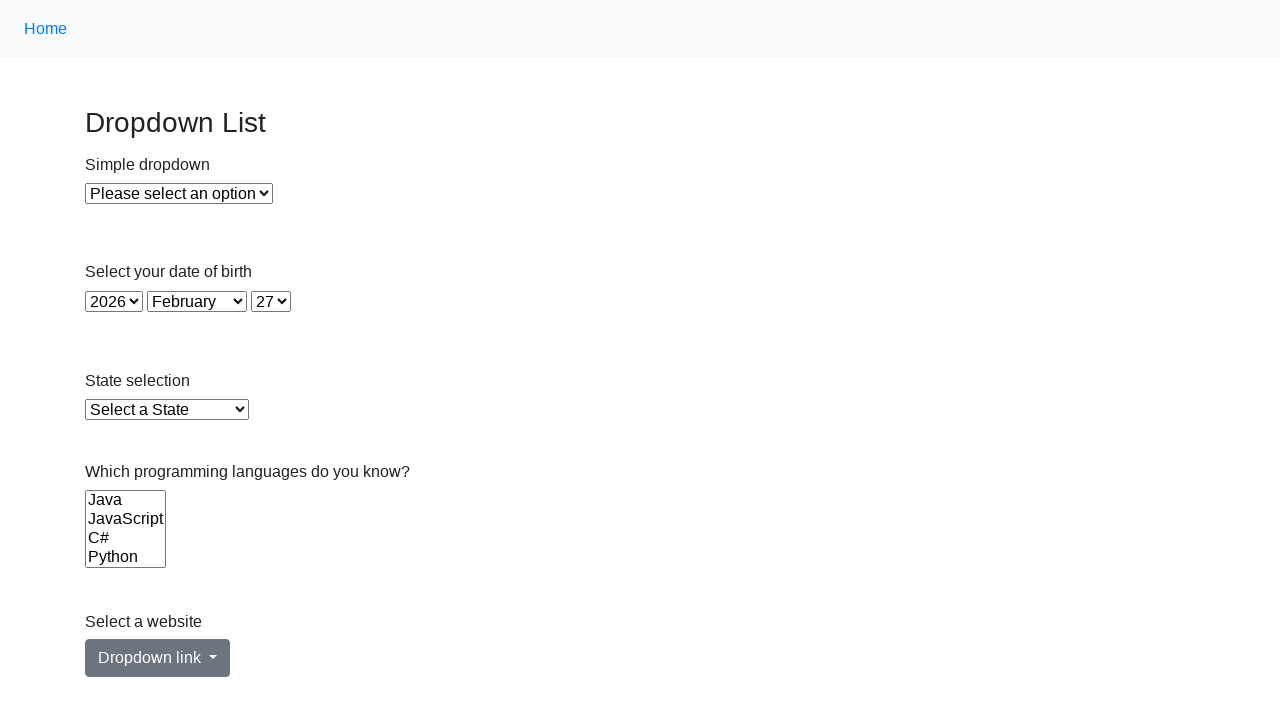

Selected Illinois by visible text from state dropdown on select#state
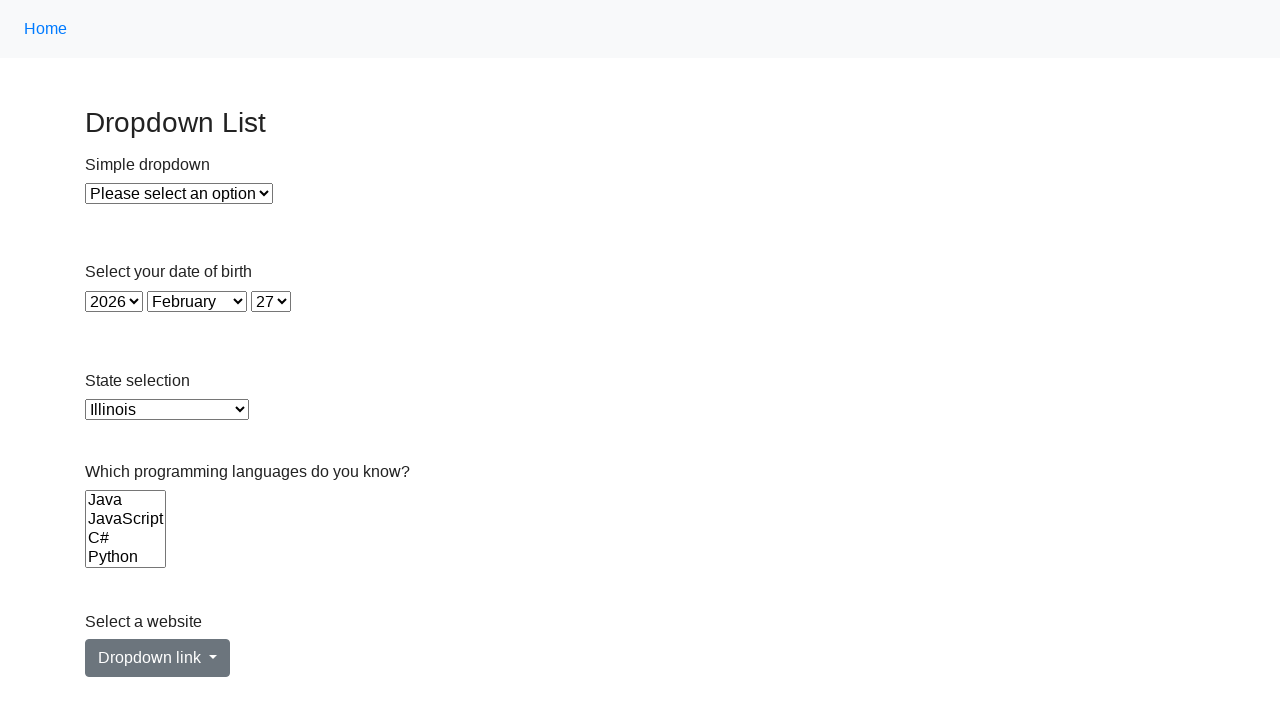

Selected Virginia by value 'VA' from state dropdown on select#state
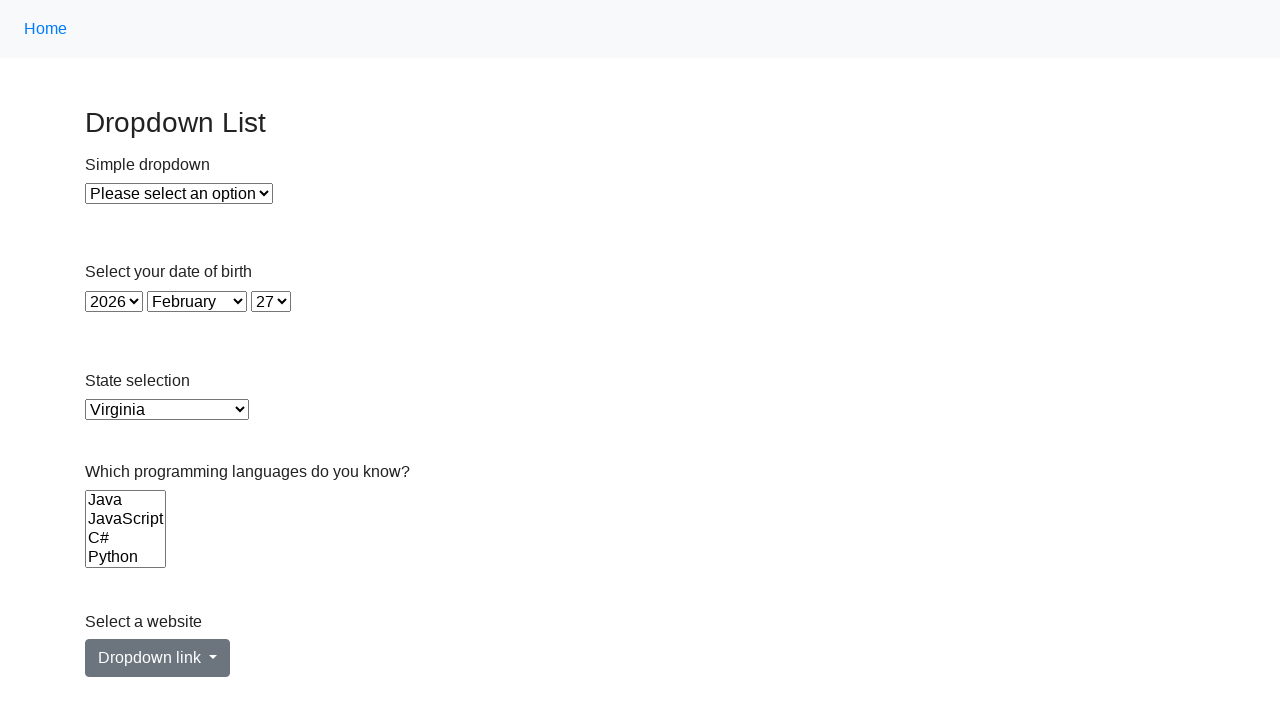

Selected California by index 5 from state dropdown on select#state
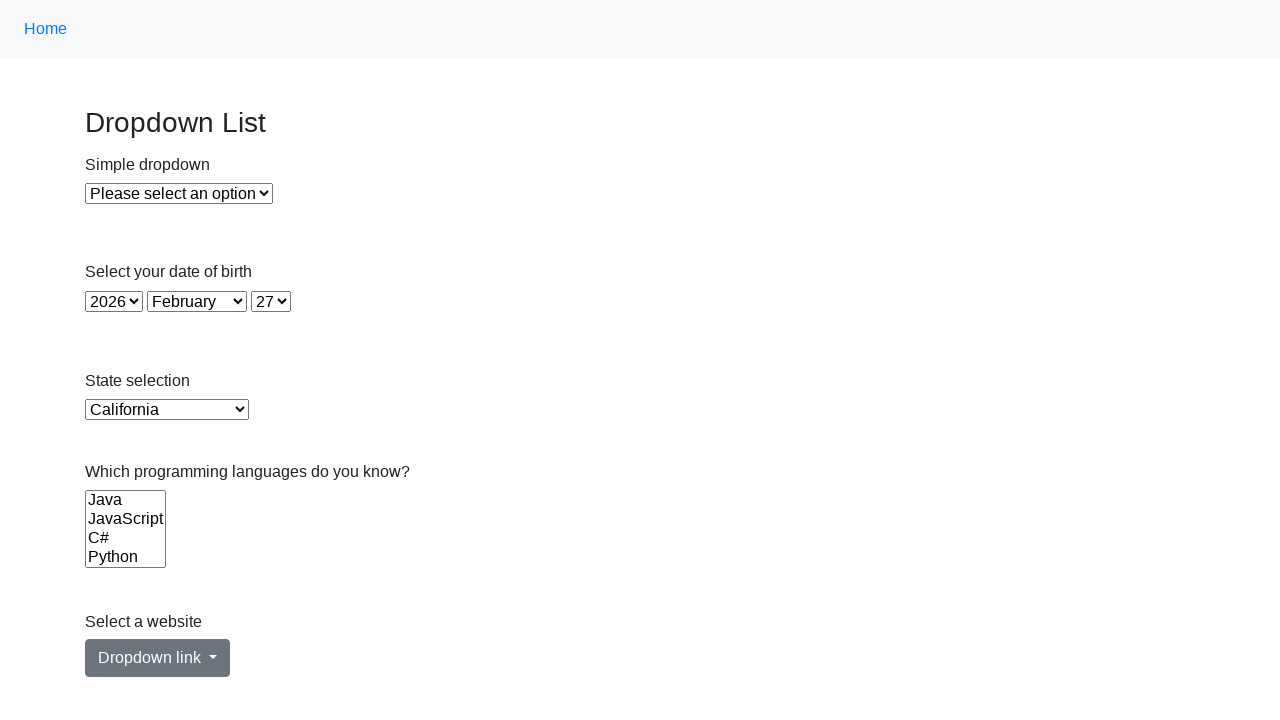

Located the checked option in state dropdown
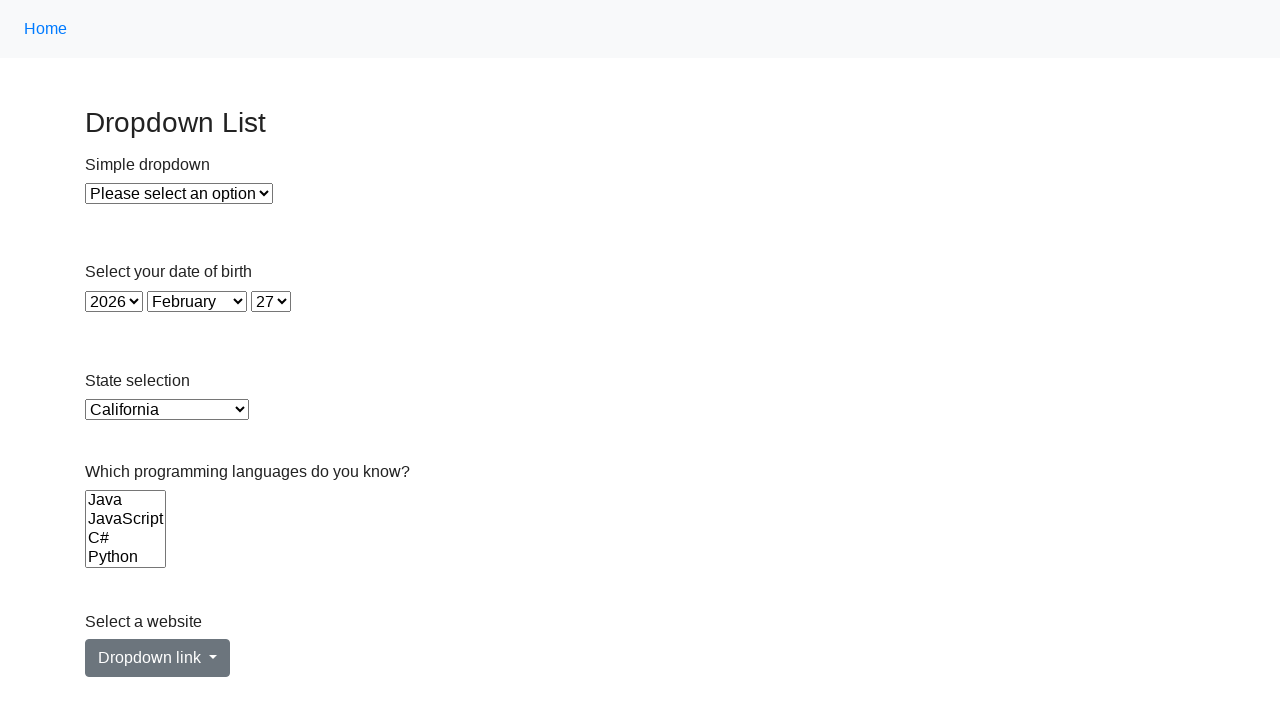

Verified that California is the selected state
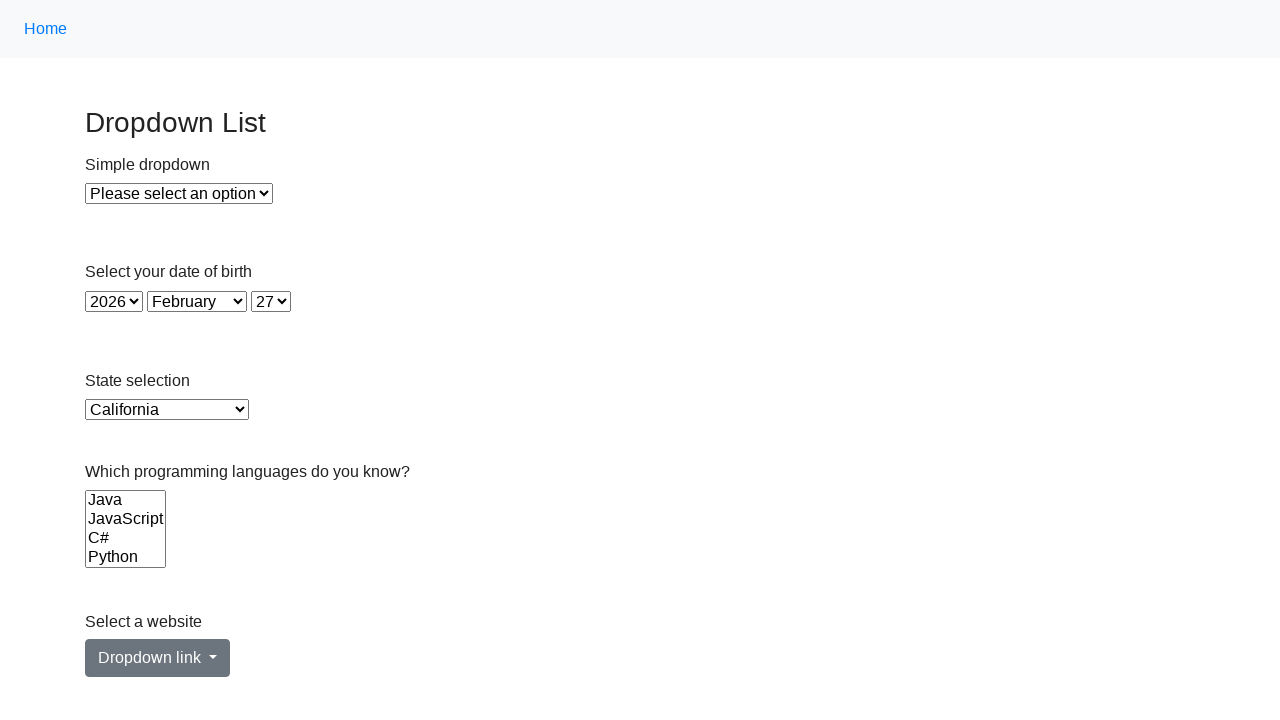

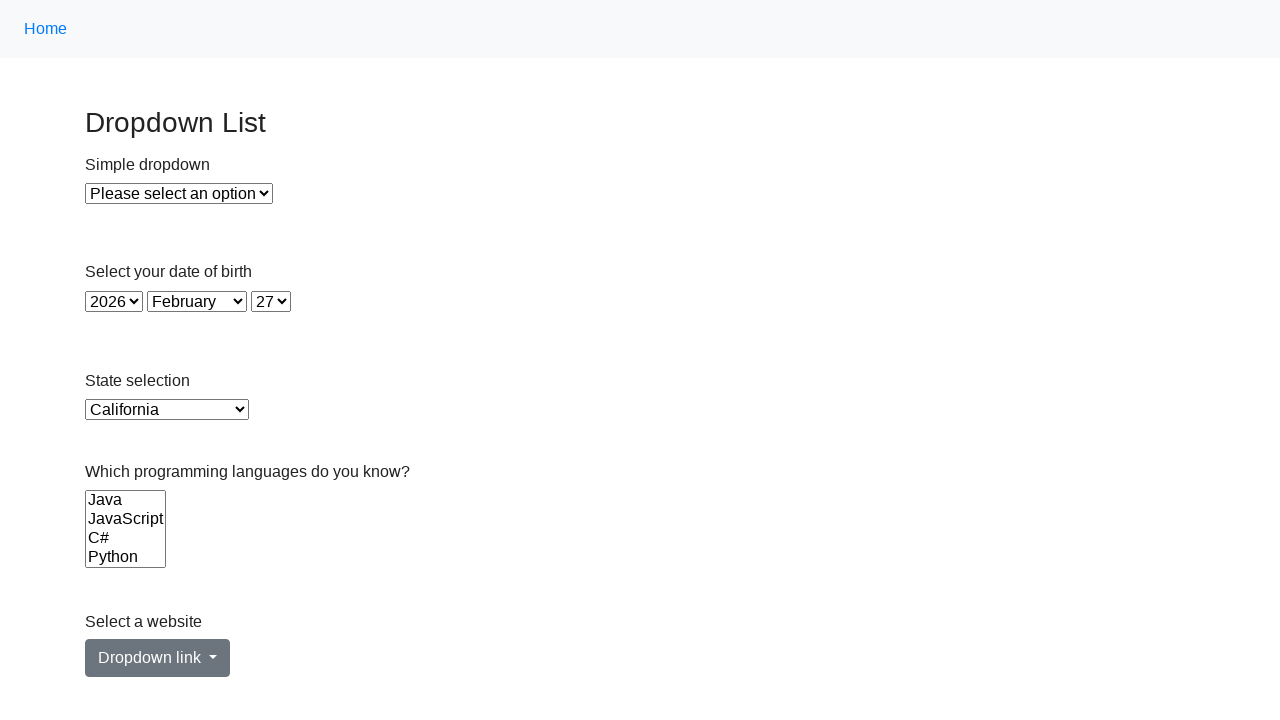